Tests JavaScript alert functionality by clicking the JS Alert button, accepting the alert, and verifying the success message

Starting URL: https://the-internet.herokuapp.com/javascript_alerts

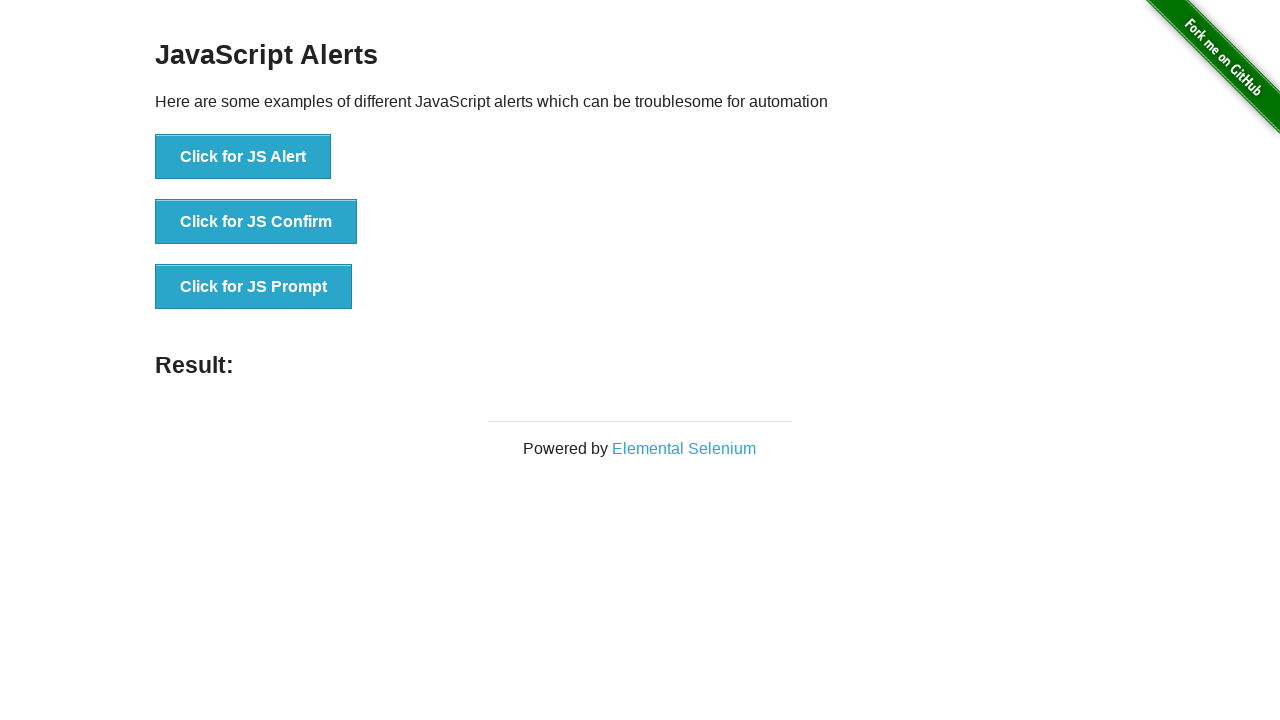

Clicked JS Alert button at (243, 157) on xpath=//*[text()="Click for JS Alert"]
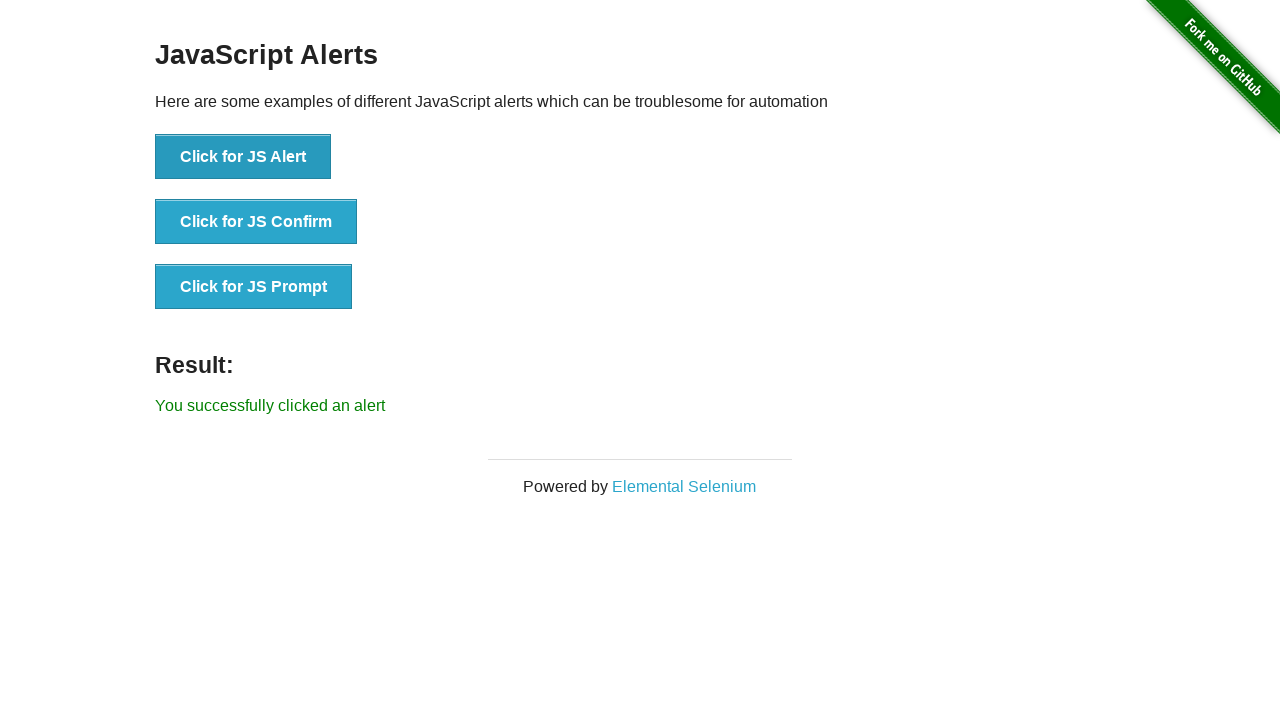

Set up dialog handler to accept alerts
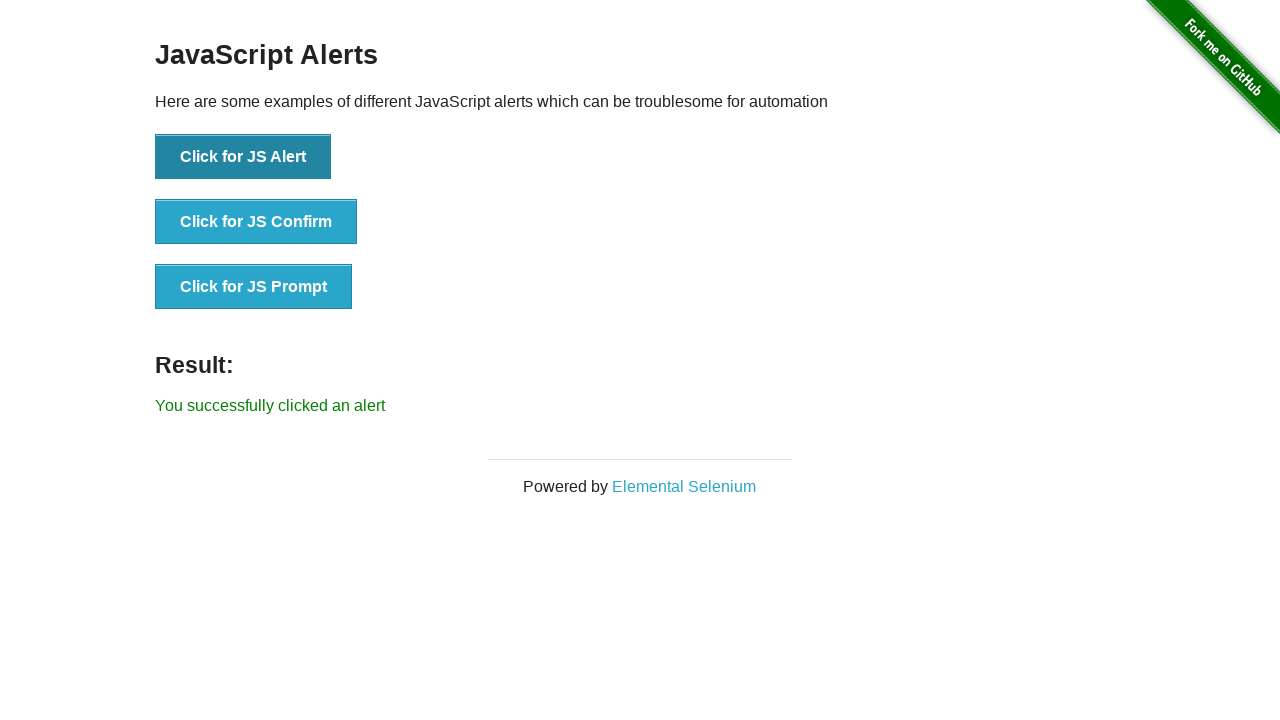

Alert accepted and result message appeared
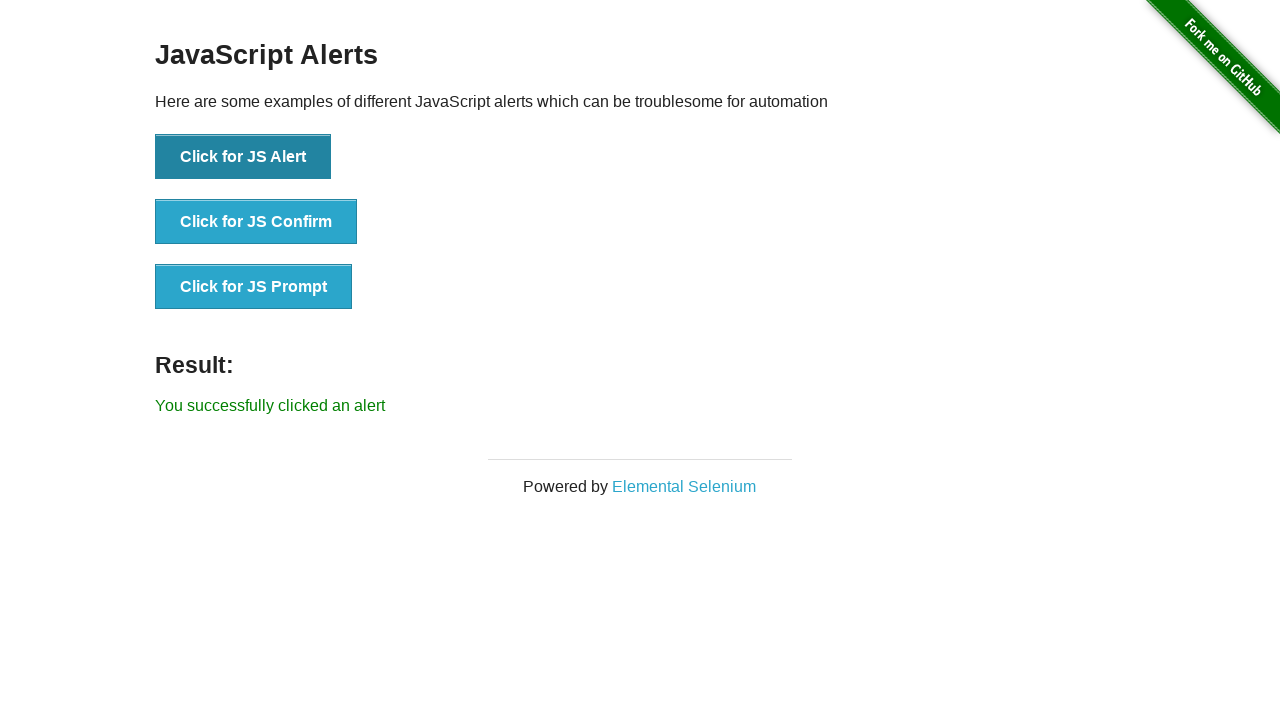

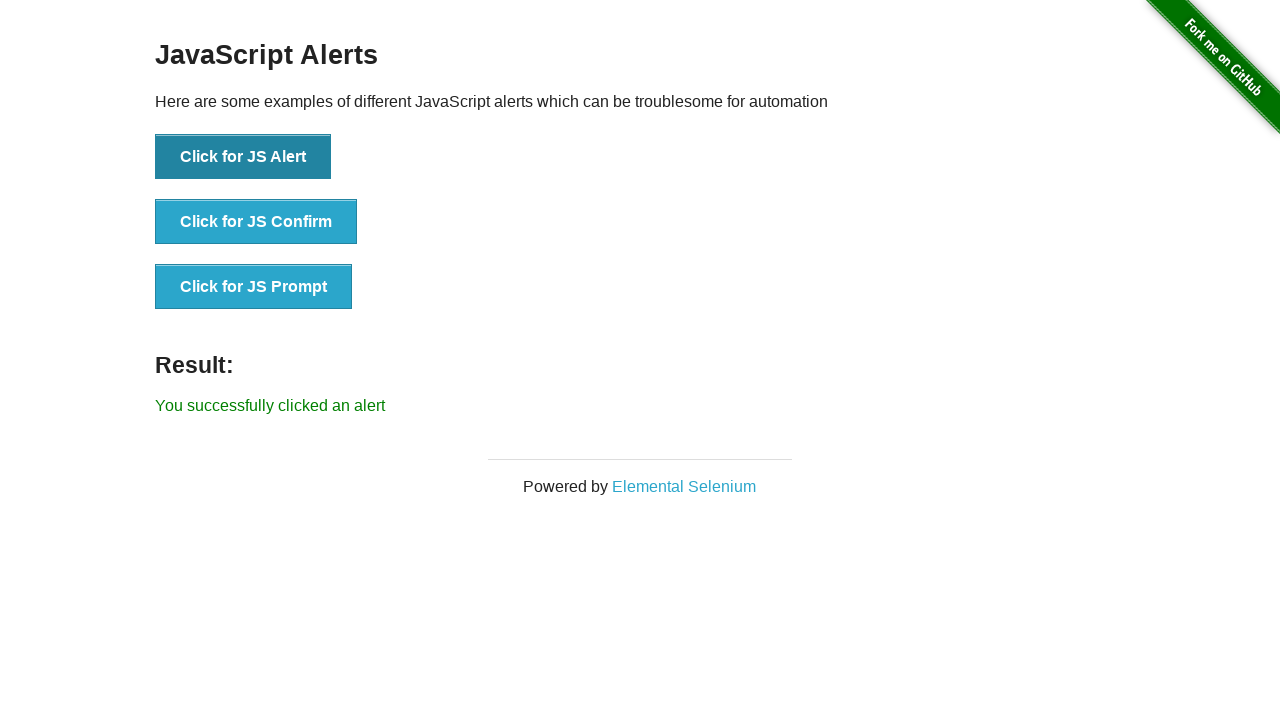